Tests mouse hover functionality by hovering over a user avatar image to reveal a hidden "View profile" link, then clicking on it

Starting URL: https://the-internet.herokuapp.com/hovers

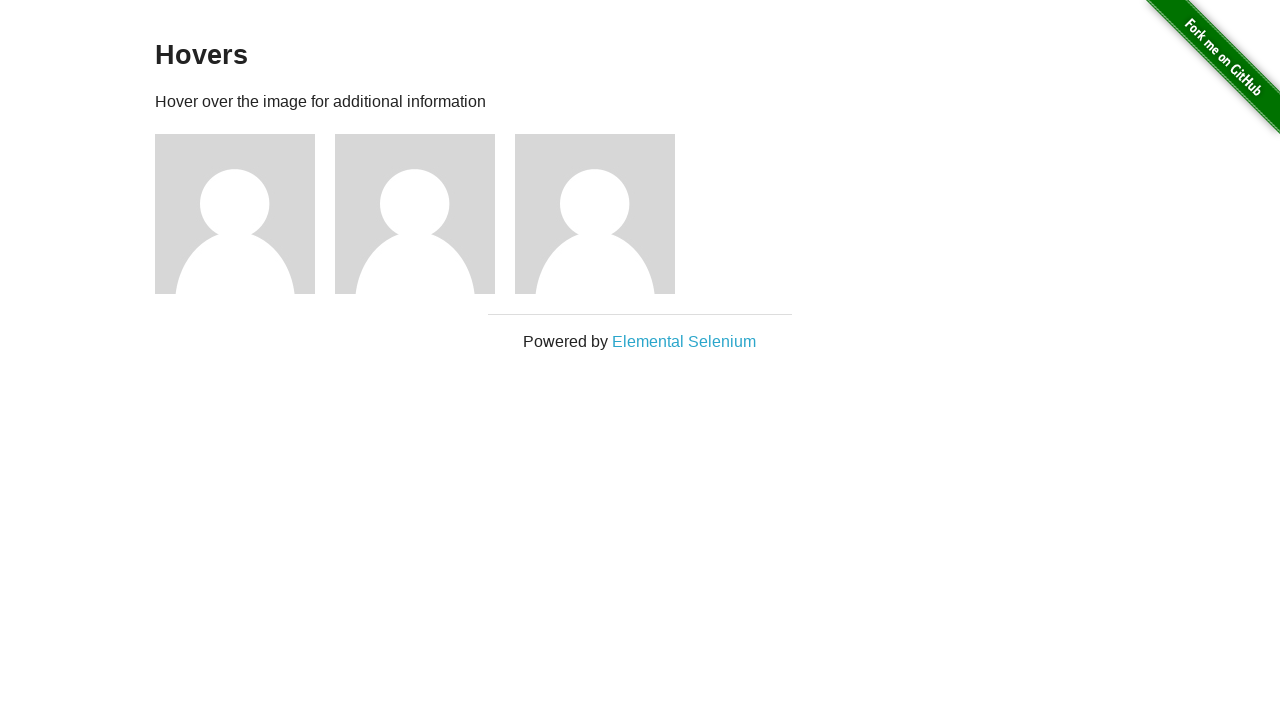

Navigated to hovers page
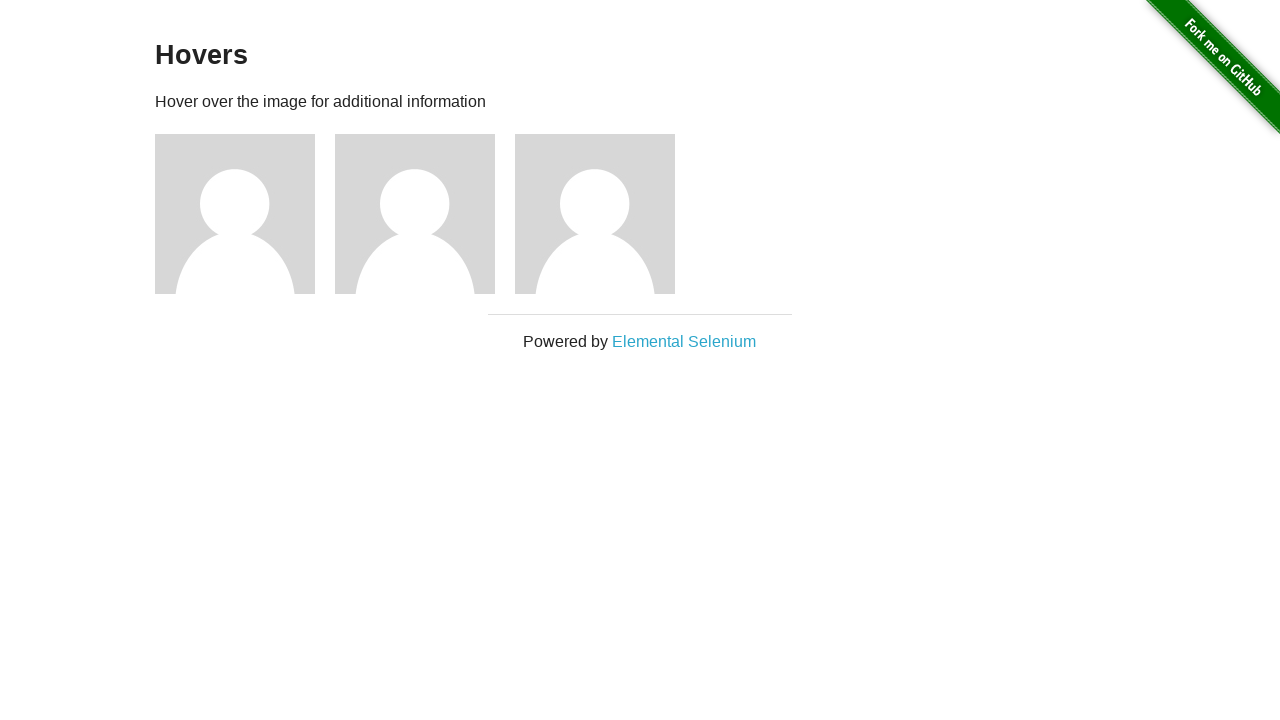

Hovered over second user avatar image to reveal hidden link at (415, 214) on (//img[@alt='User Avatar'])[2]
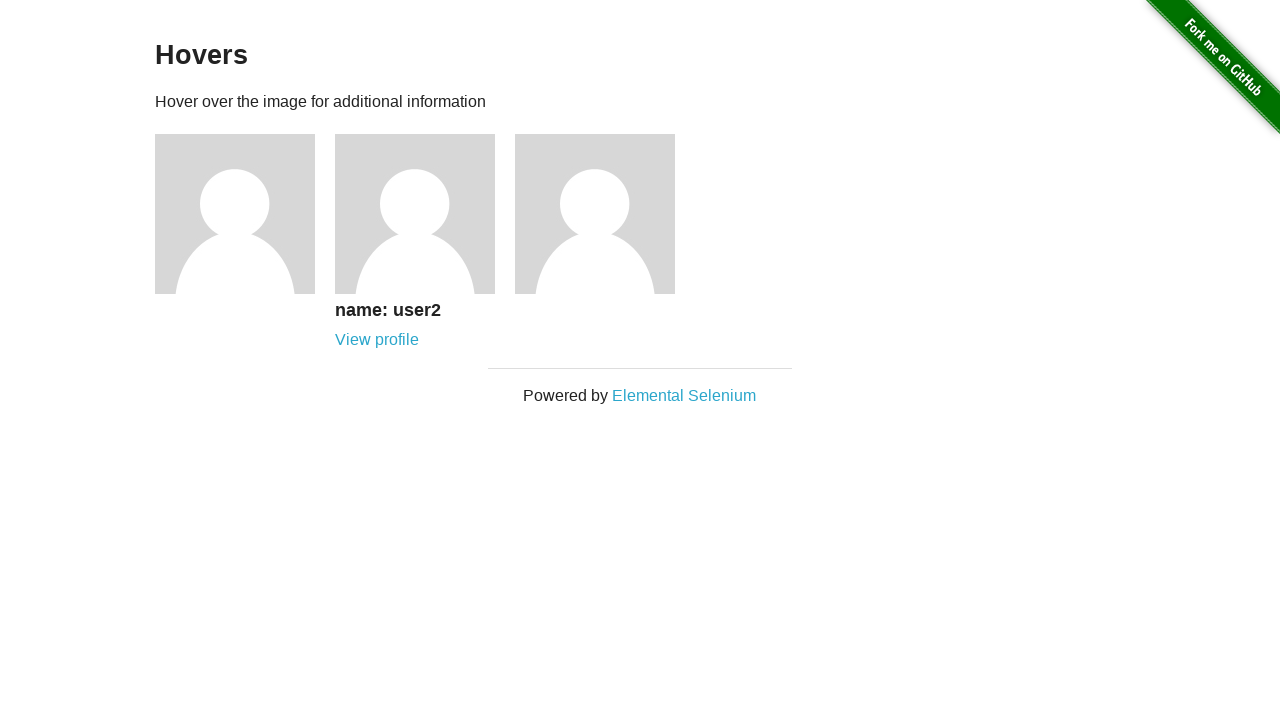

Clicked on revealed 'View profile' link for second user at (377, 340) on (//a[text()='View profile'])[2]
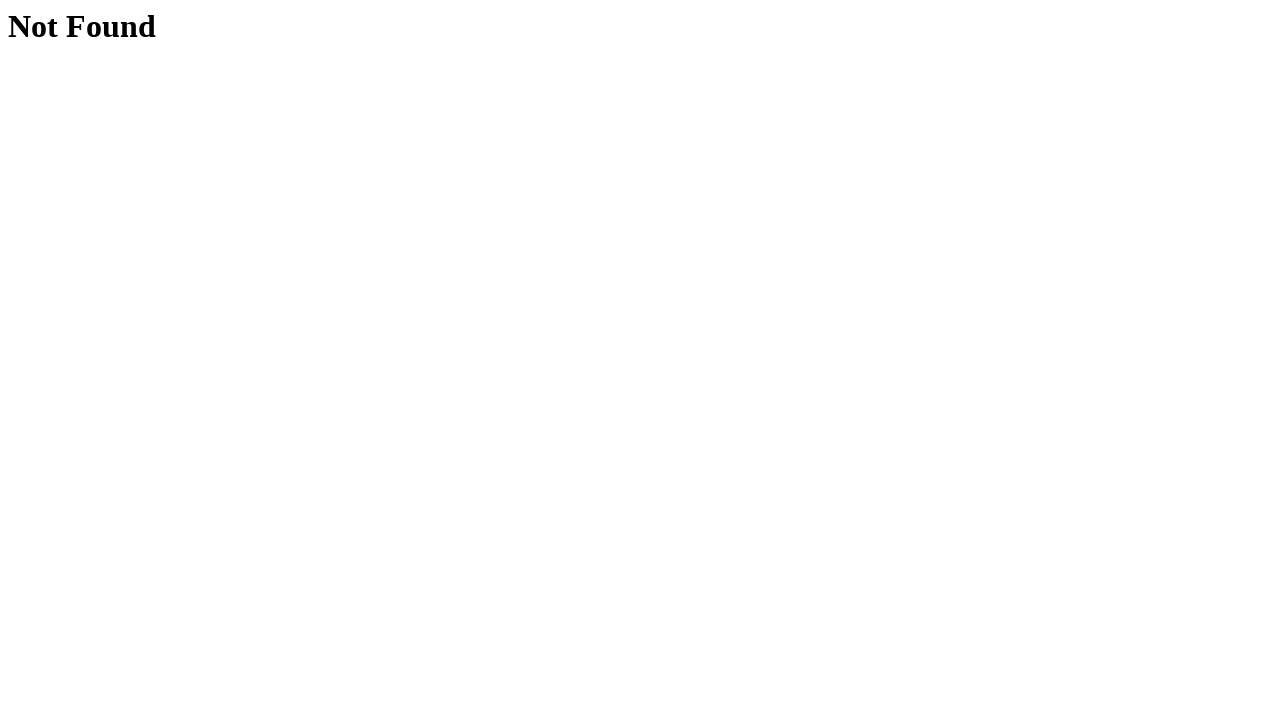

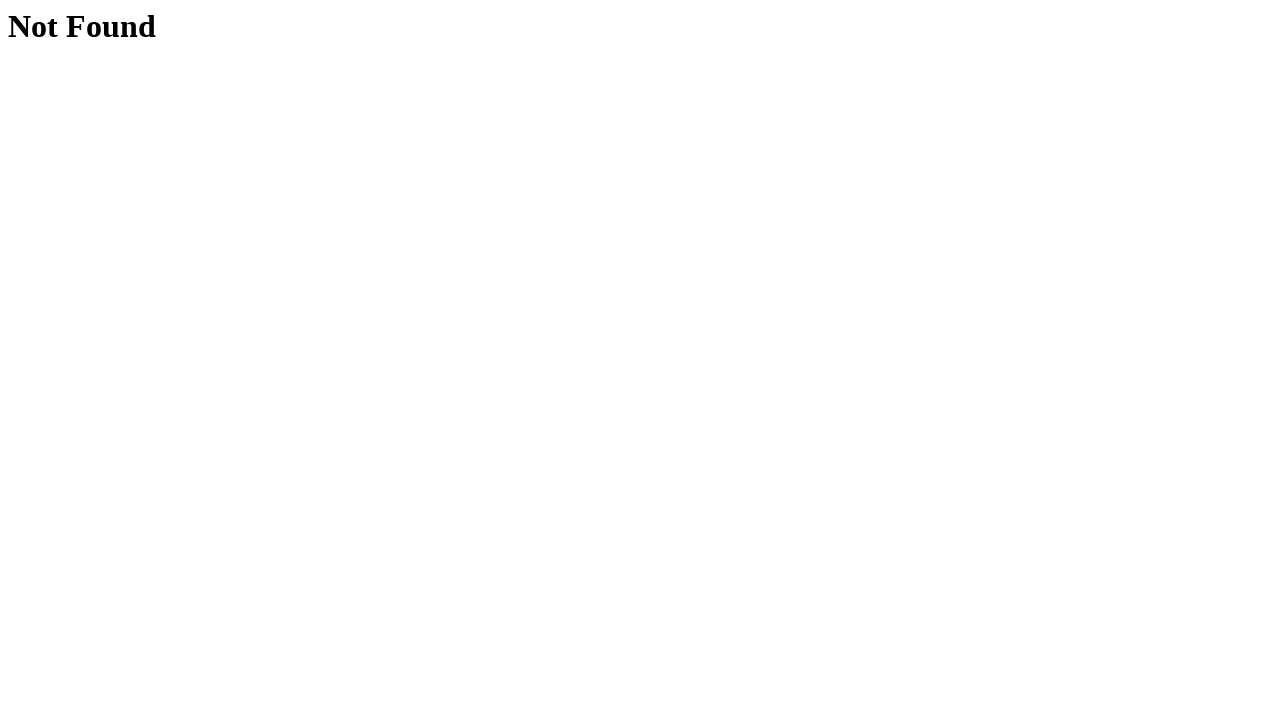